Tests one-way car rental search by selecting one-way option, filling source city, destination city, travel date, and pickup time, then submitting and navigating back

Starting URL: https://www.clearcarrental.com/

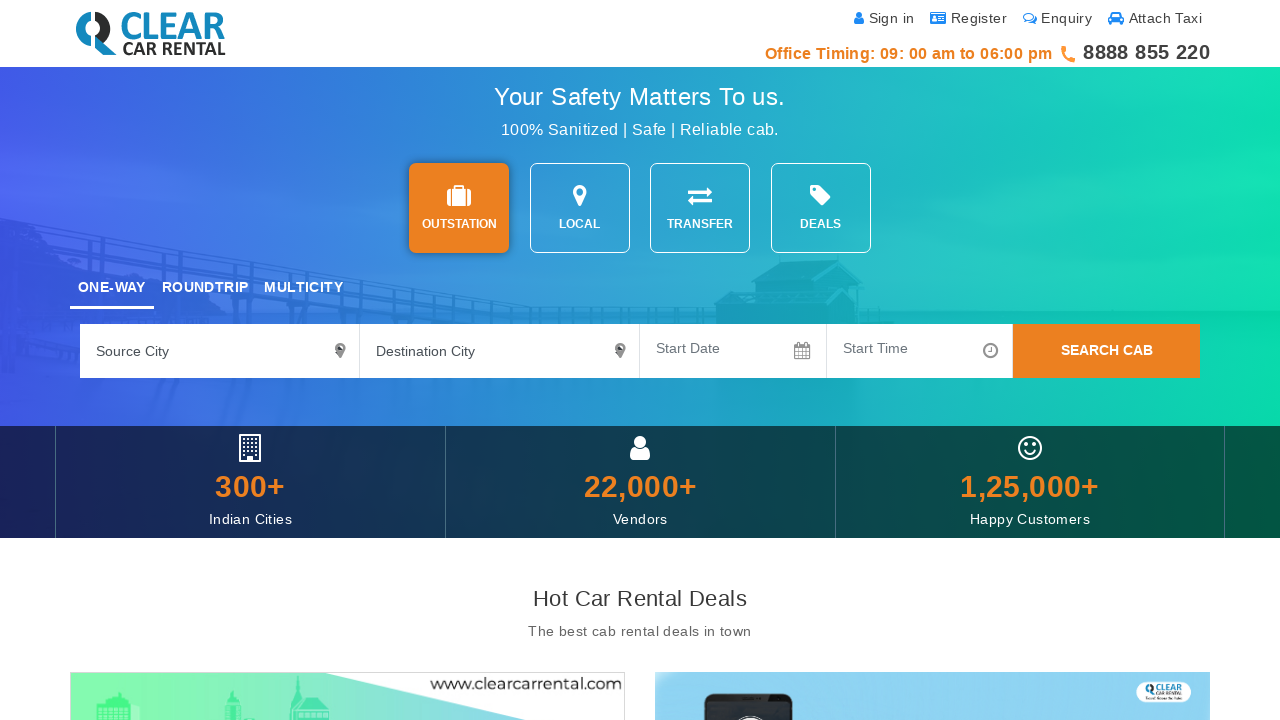

Clicked on car rental search option at (459, 208) on #searchOpt1
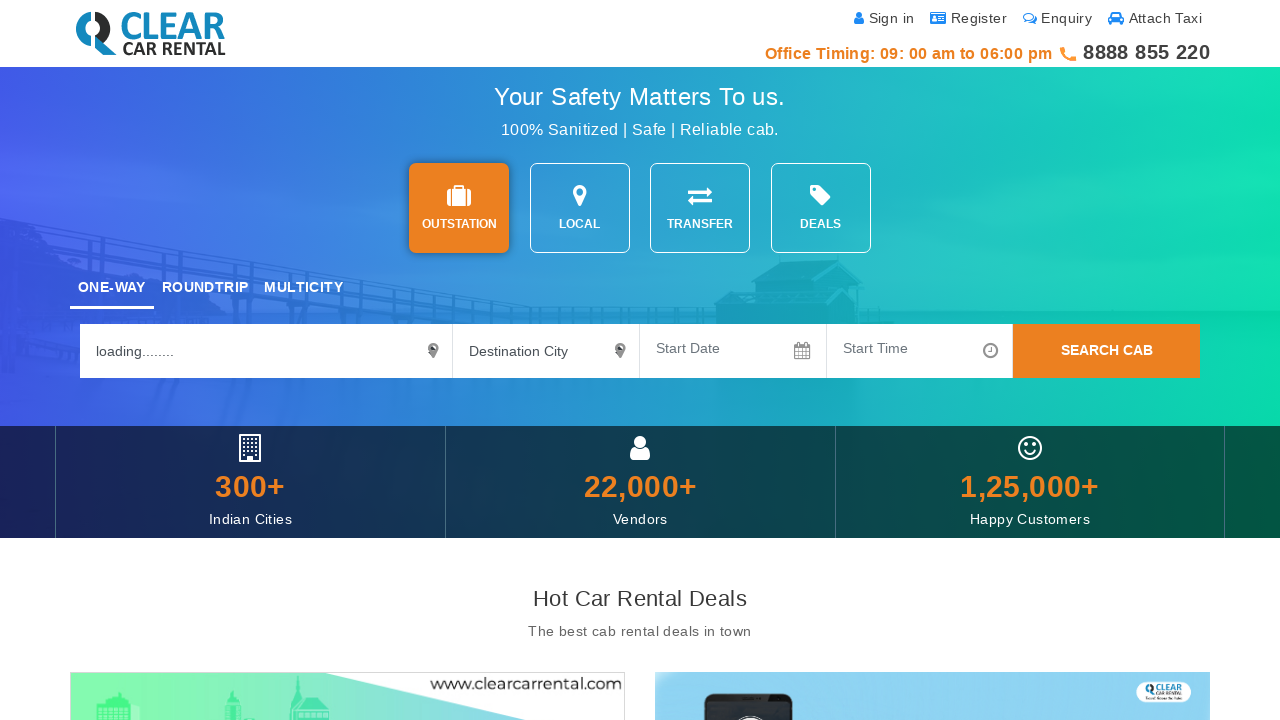

Selected one-way trip option at (112, 287) on #oneW
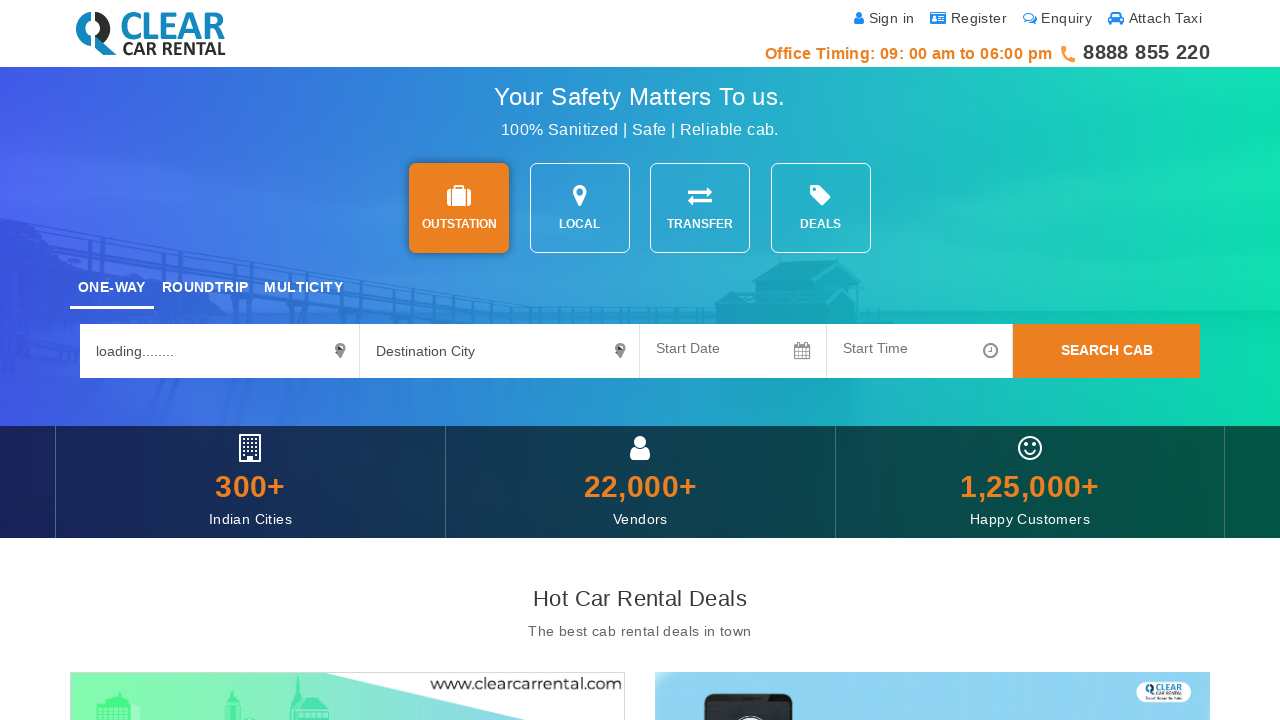

Filled source city with 'indore' on input[name='sourceCity']
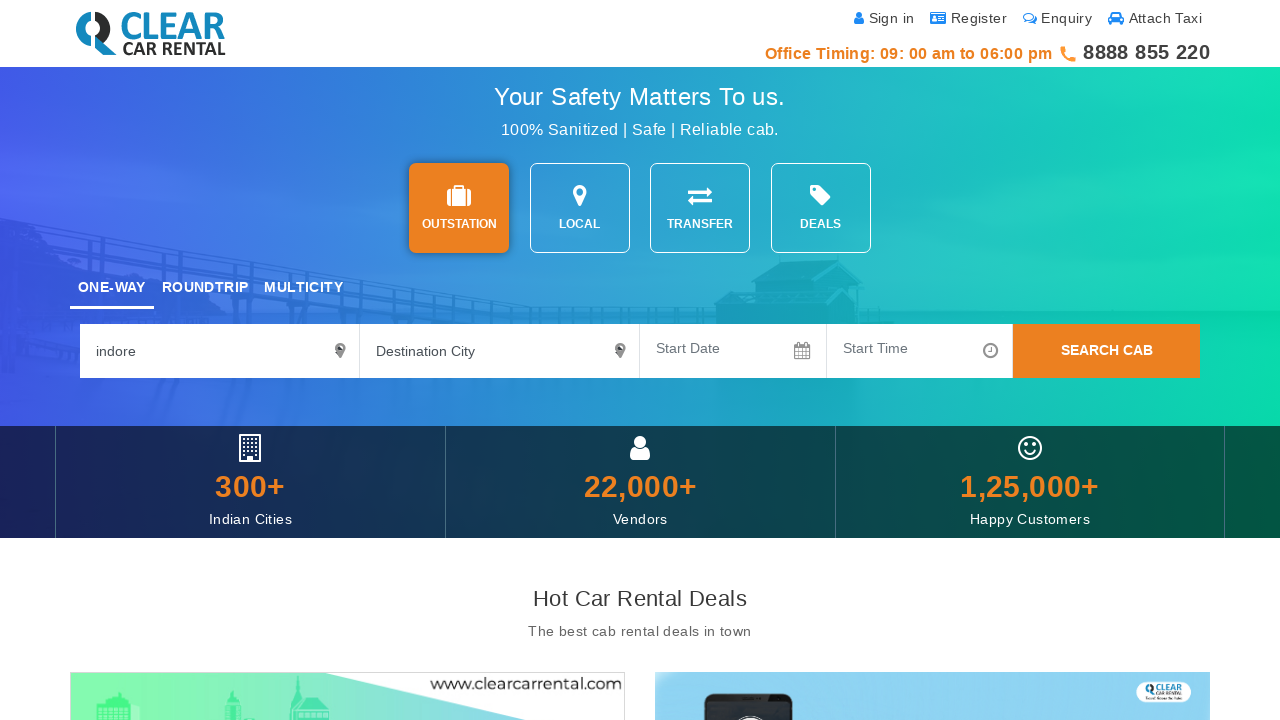

Filled destination city with 'bhopal' on input[name='destinationCity']
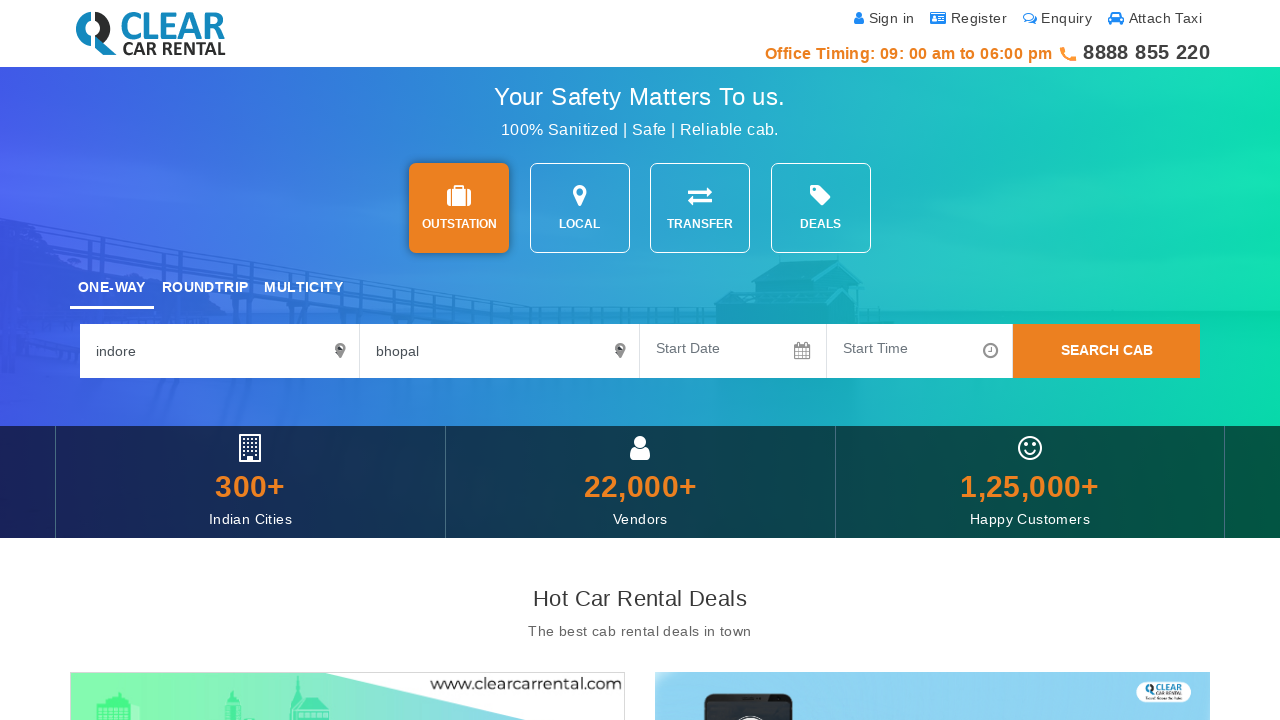

Filled travel date with '08-sep-2025' on input[name='travelDate']
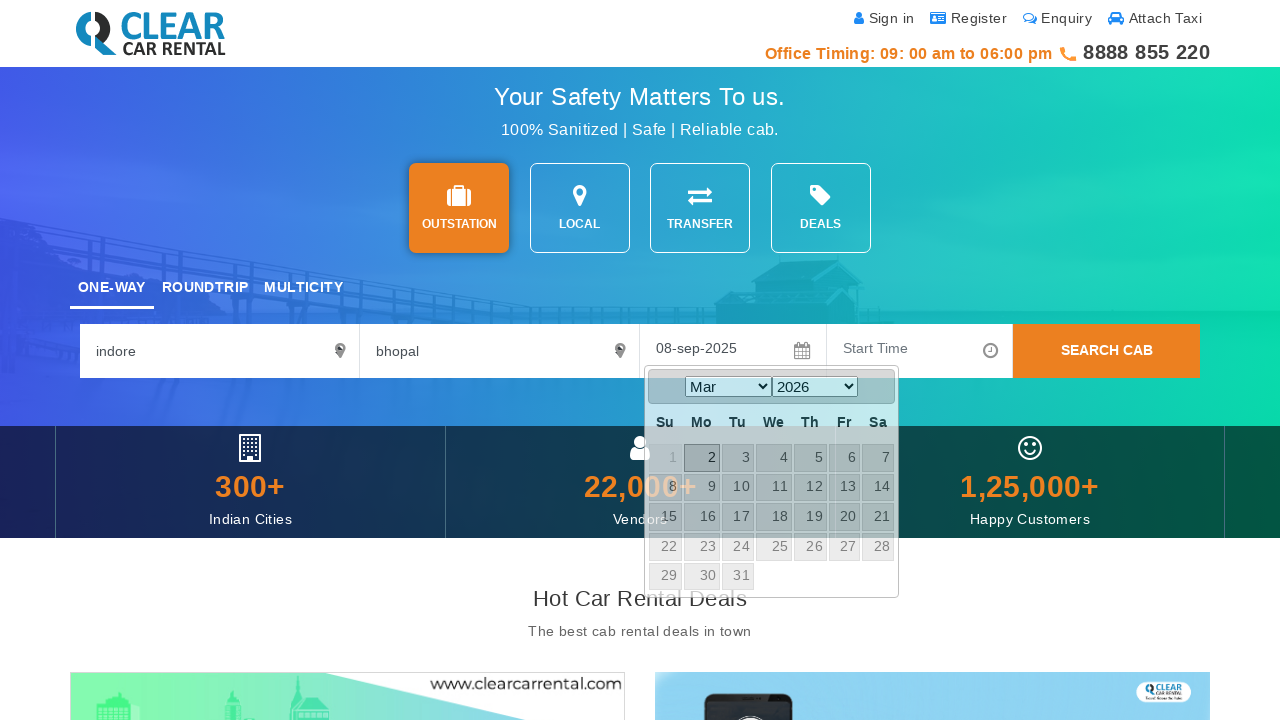

Filled pickup time with '05:15 PM' on #timePickExample
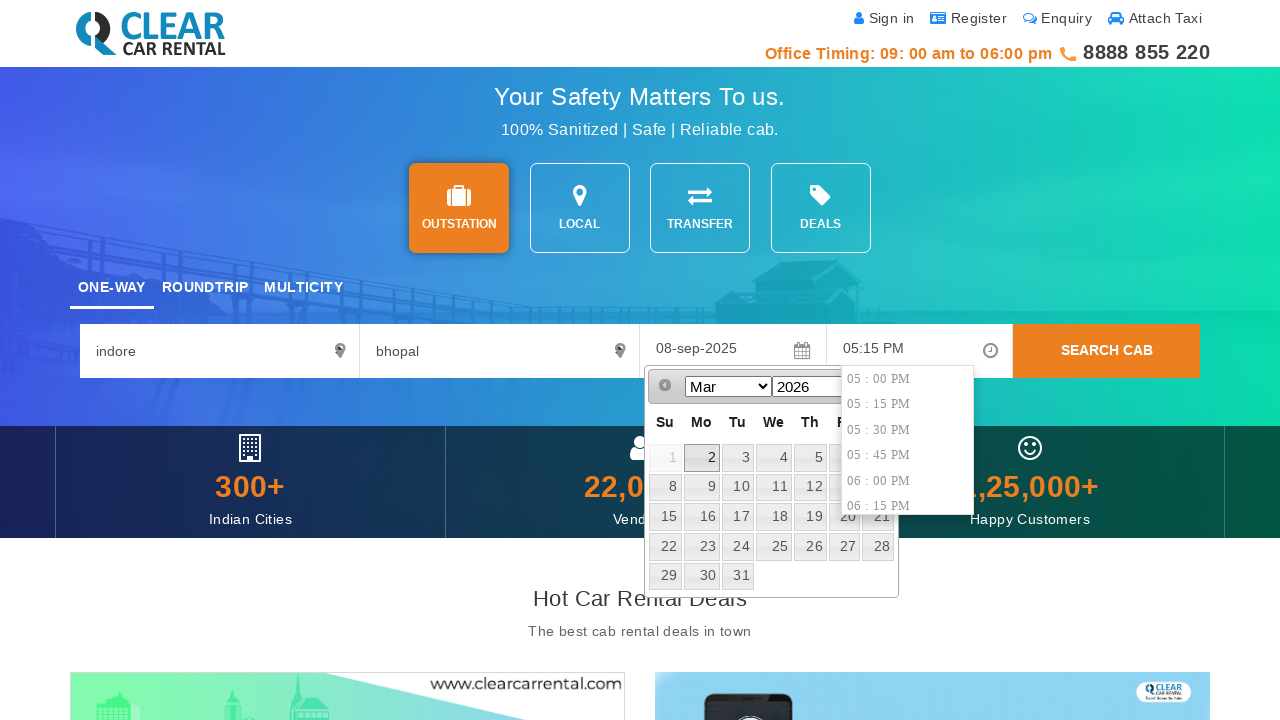

Clicked search button to submit one-way rental request at (1107, 351) on xpath=//*[@id='buttonDiv']/button
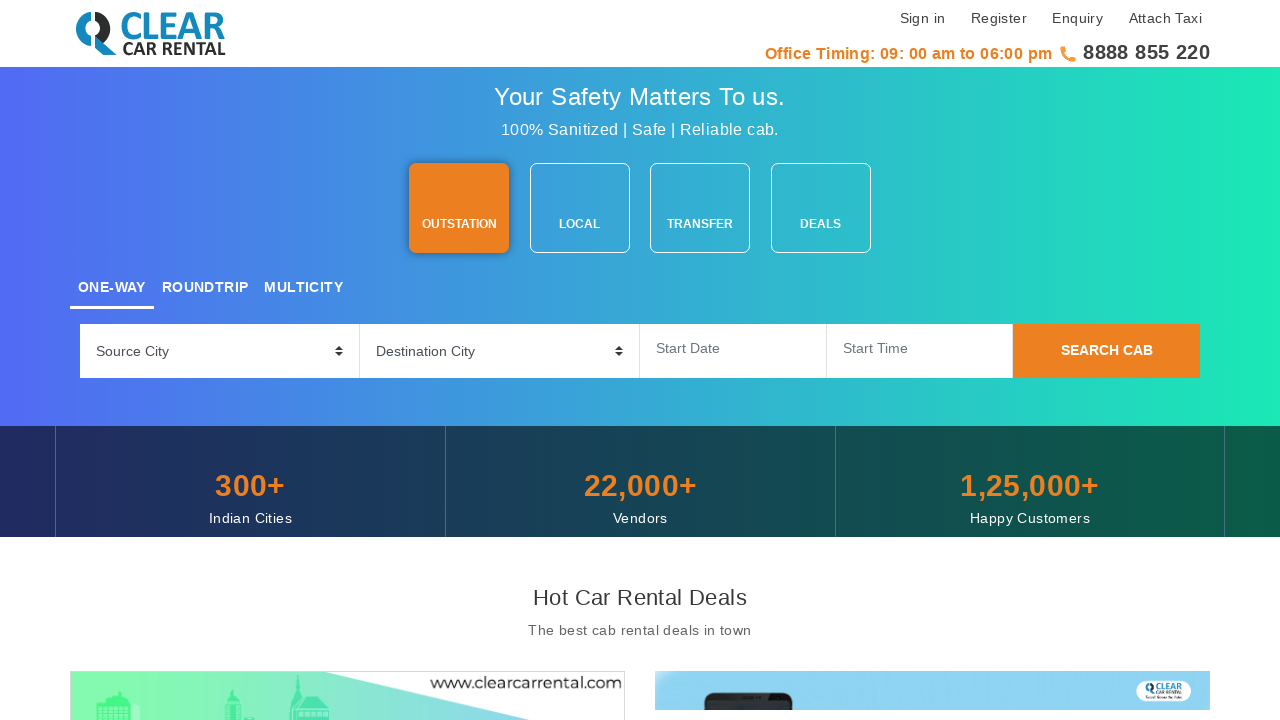

Navigated back to previous page
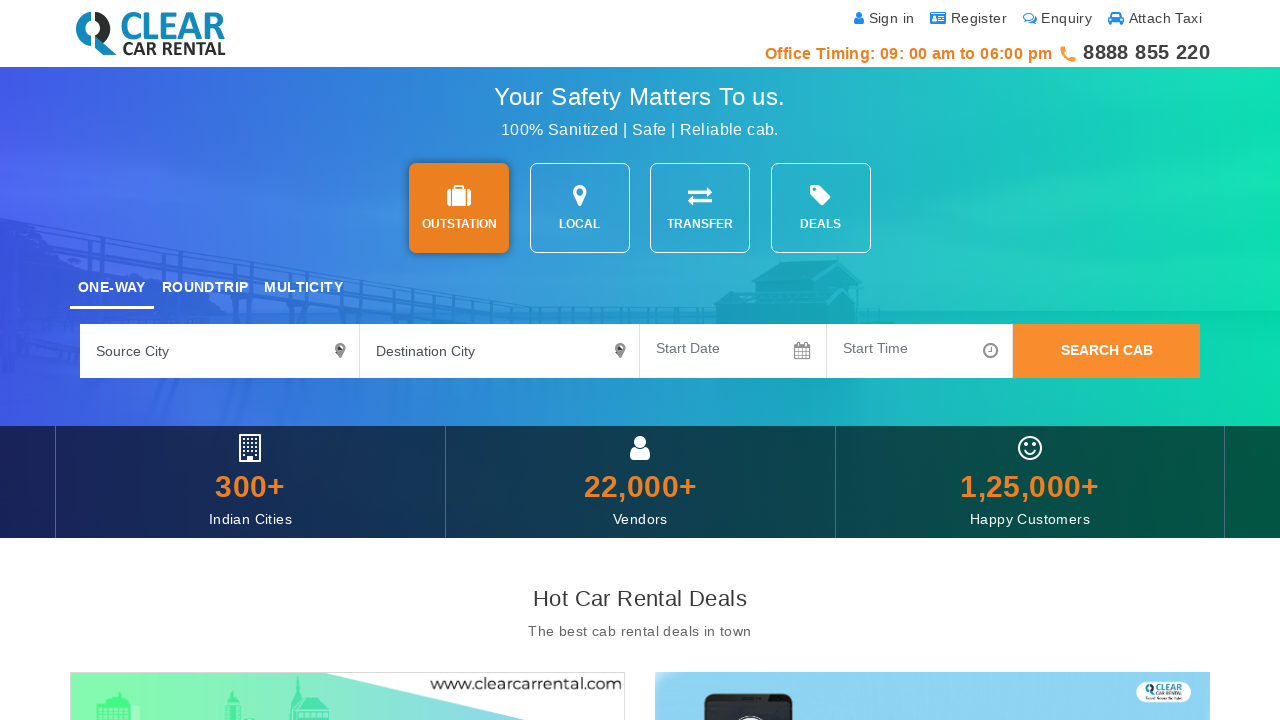

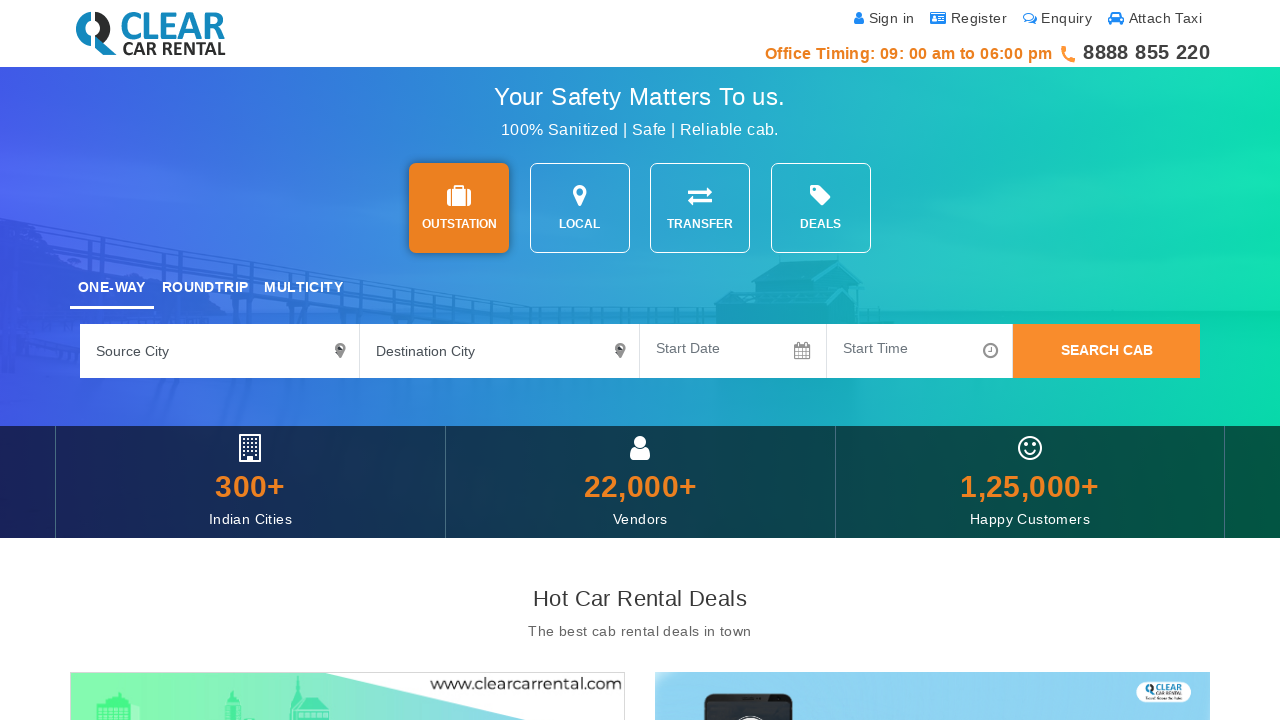